Tests link navigation by clicking a link with mathematically calculated text, then fills out a multi-field form with personal information (first name, last name, city, country) and submits it.

Starting URL: http://suninjuly.github.io/find_link_text

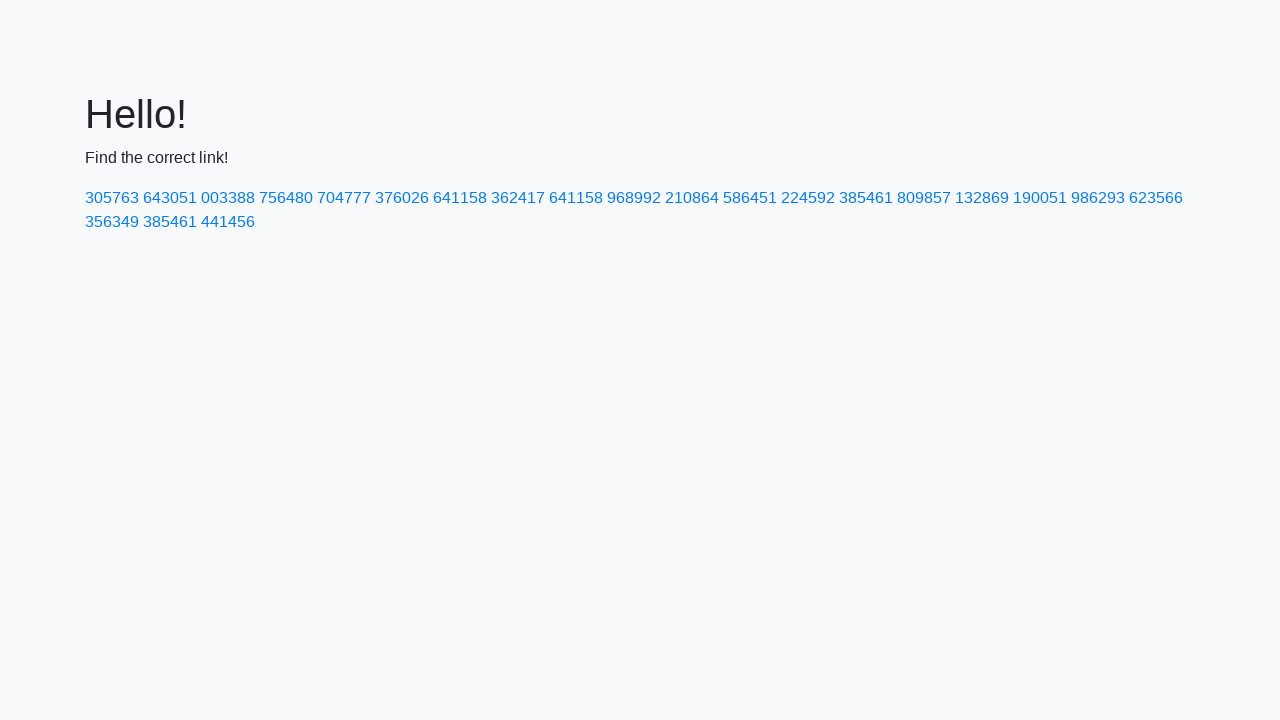

Clicked link with mathematically calculated text: 224592 at (808, 198) on text=224592
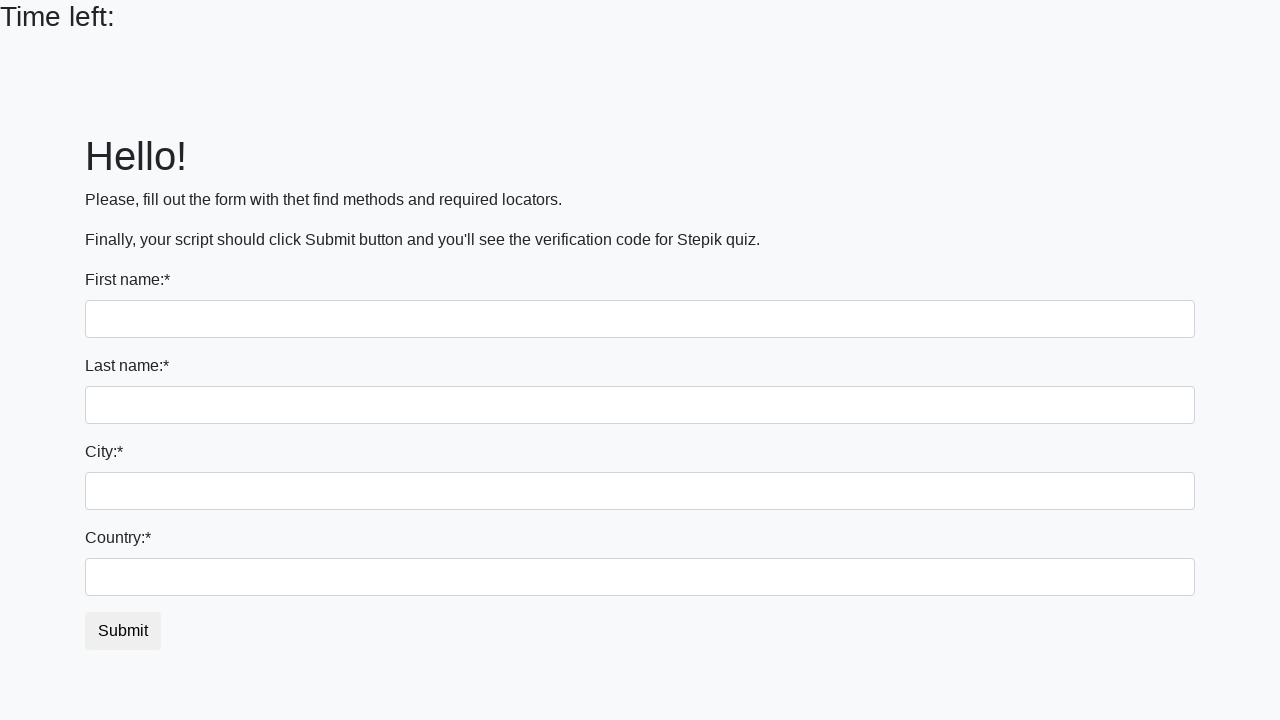

Filled first name field with 'Ivan' on input
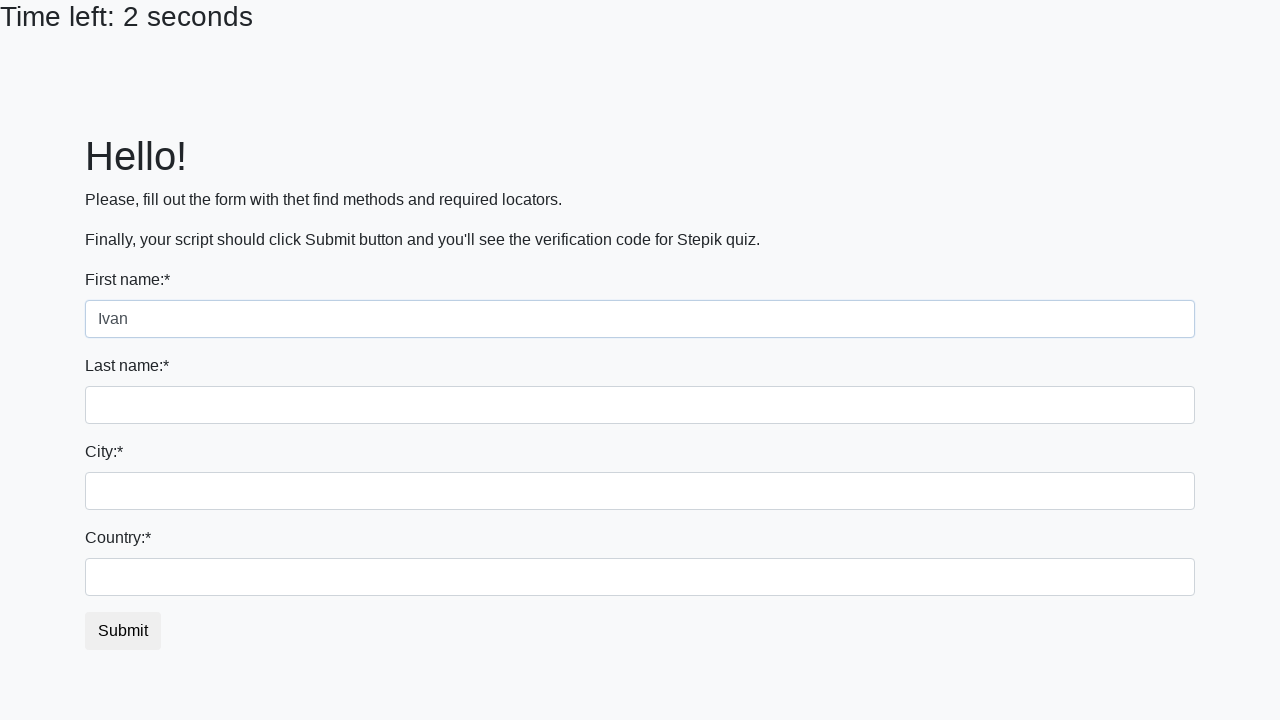

Filled last name field with 'Petrov' on input[name='last_name']
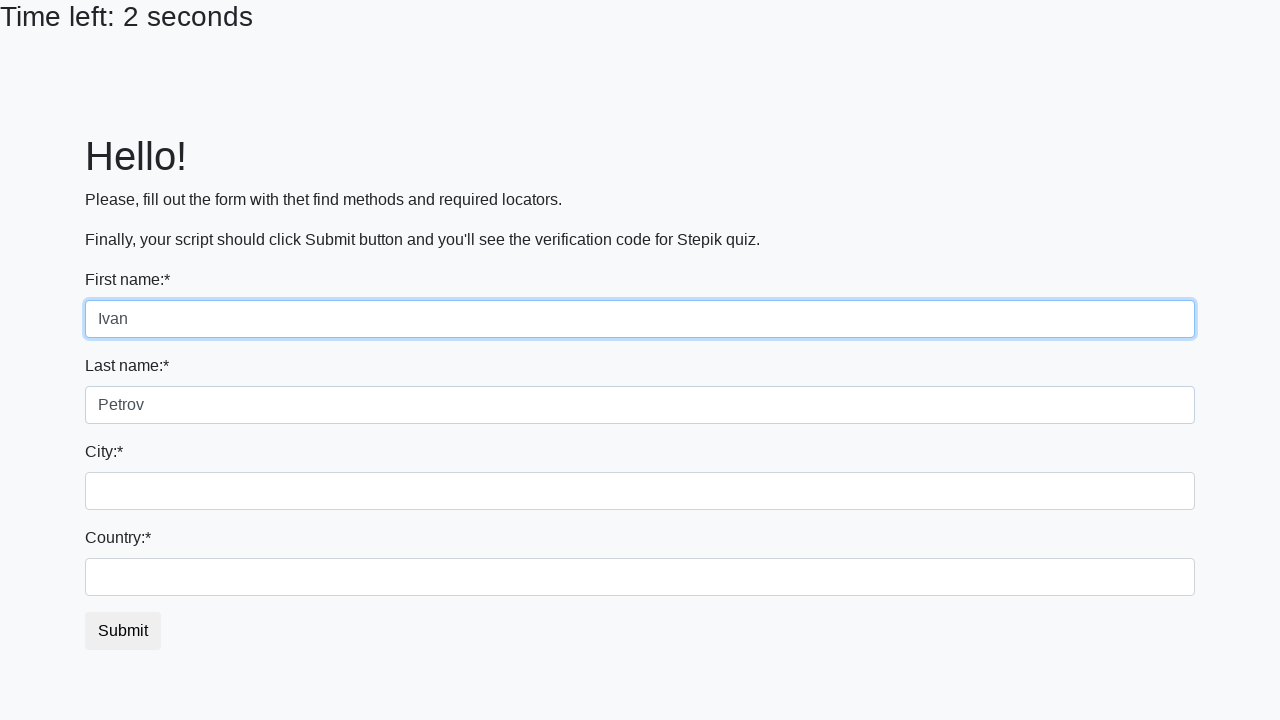

Filled city field with 'Smolensk' on .city
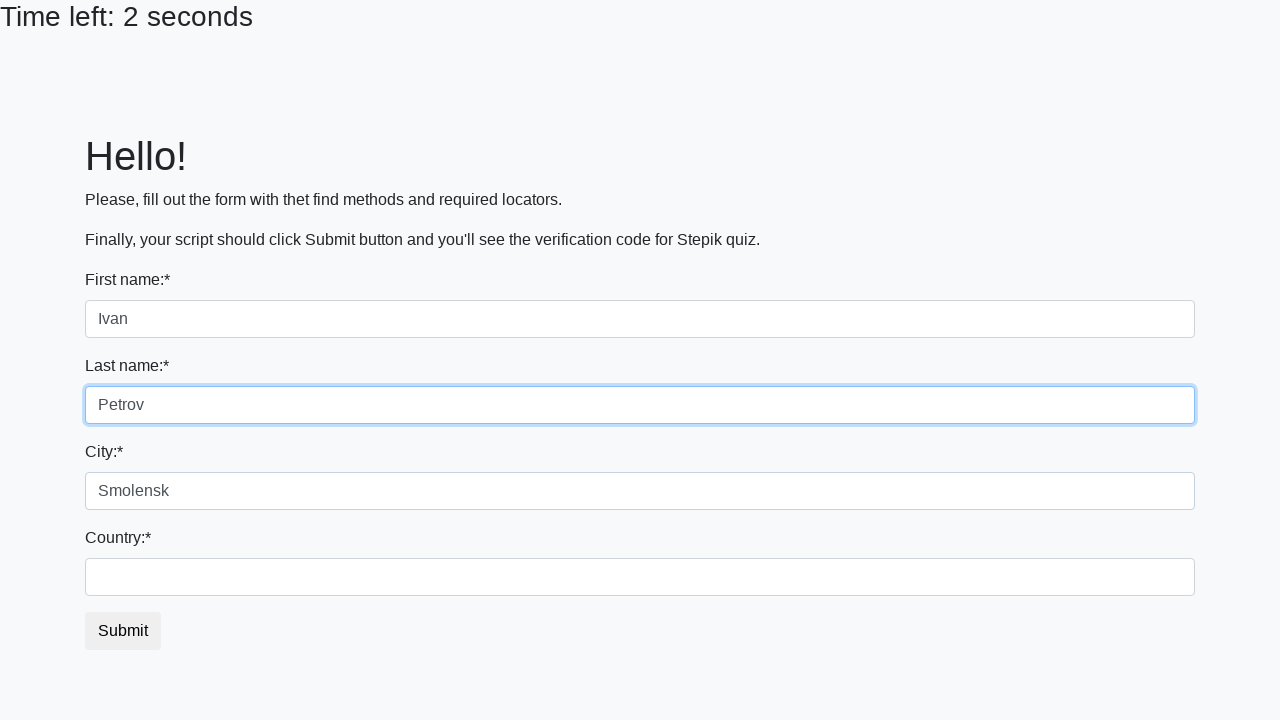

Filled country field with 'Russia' on #country
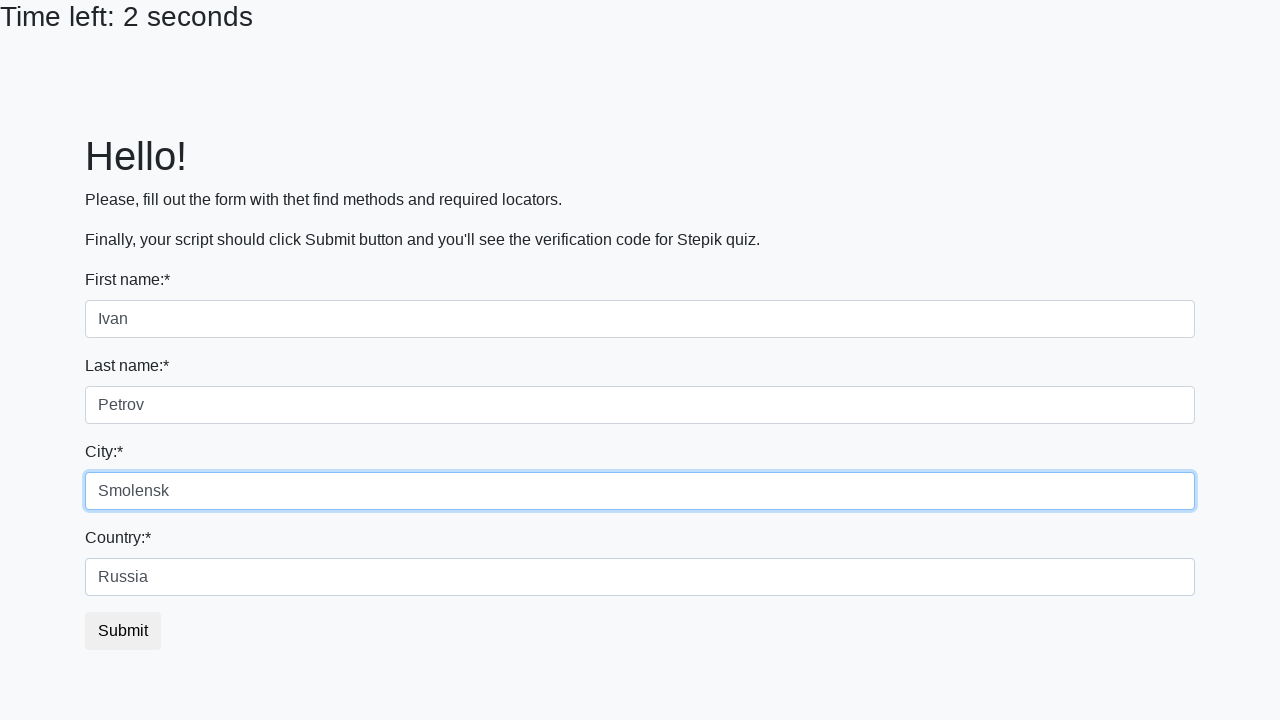

Clicked submit button to submit the form at (123, 631) on button.btn
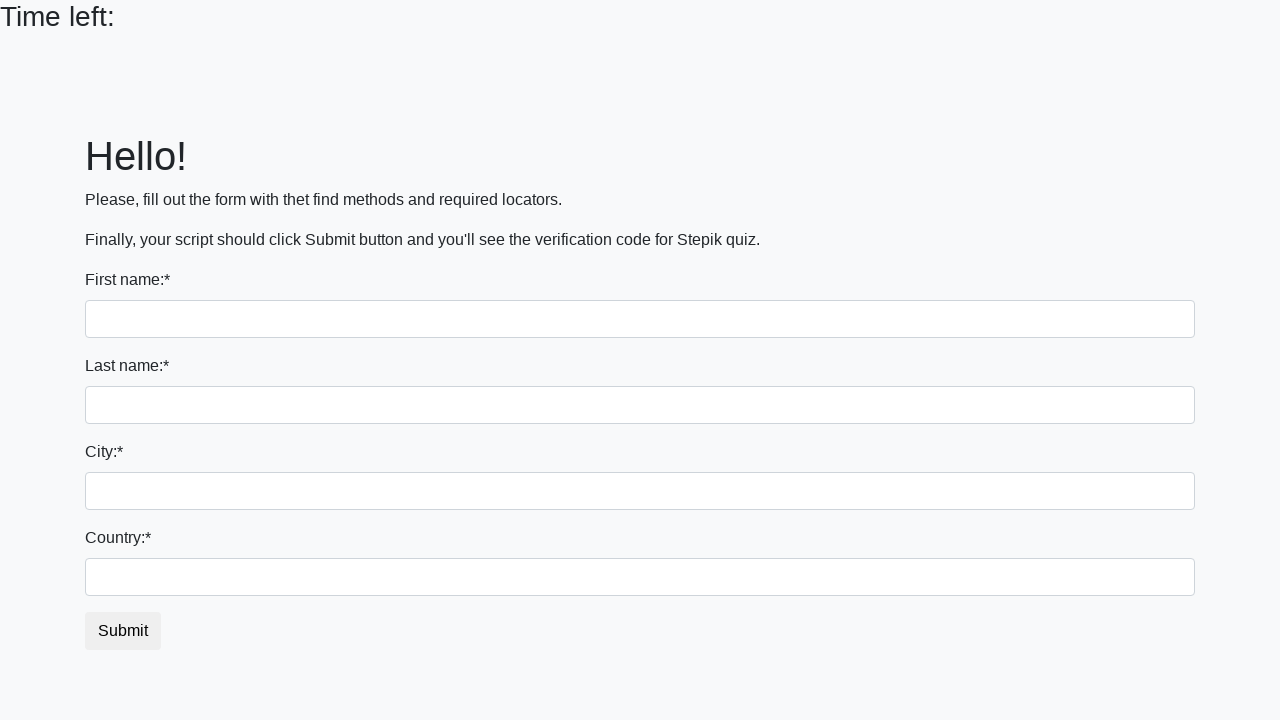

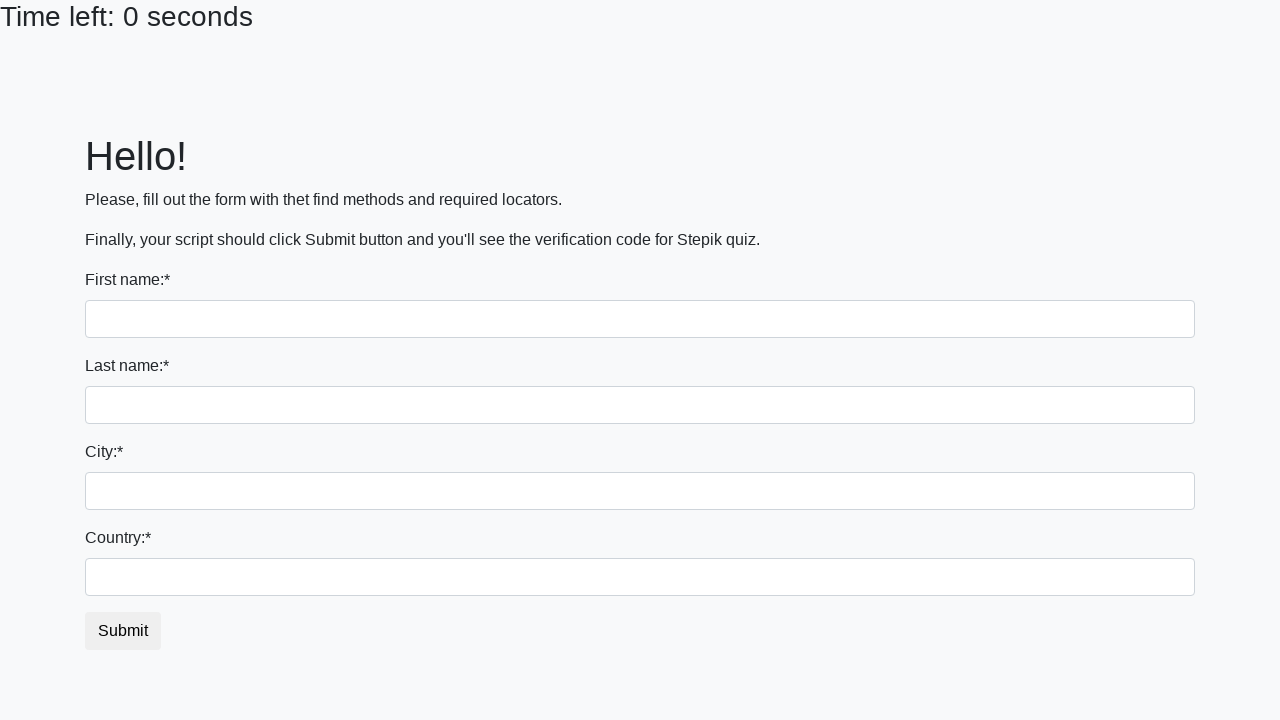